Triggers a prompt dialog, enters text, and verifies the entered text is displayed

Starting URL: https://demoqa.com/alerts

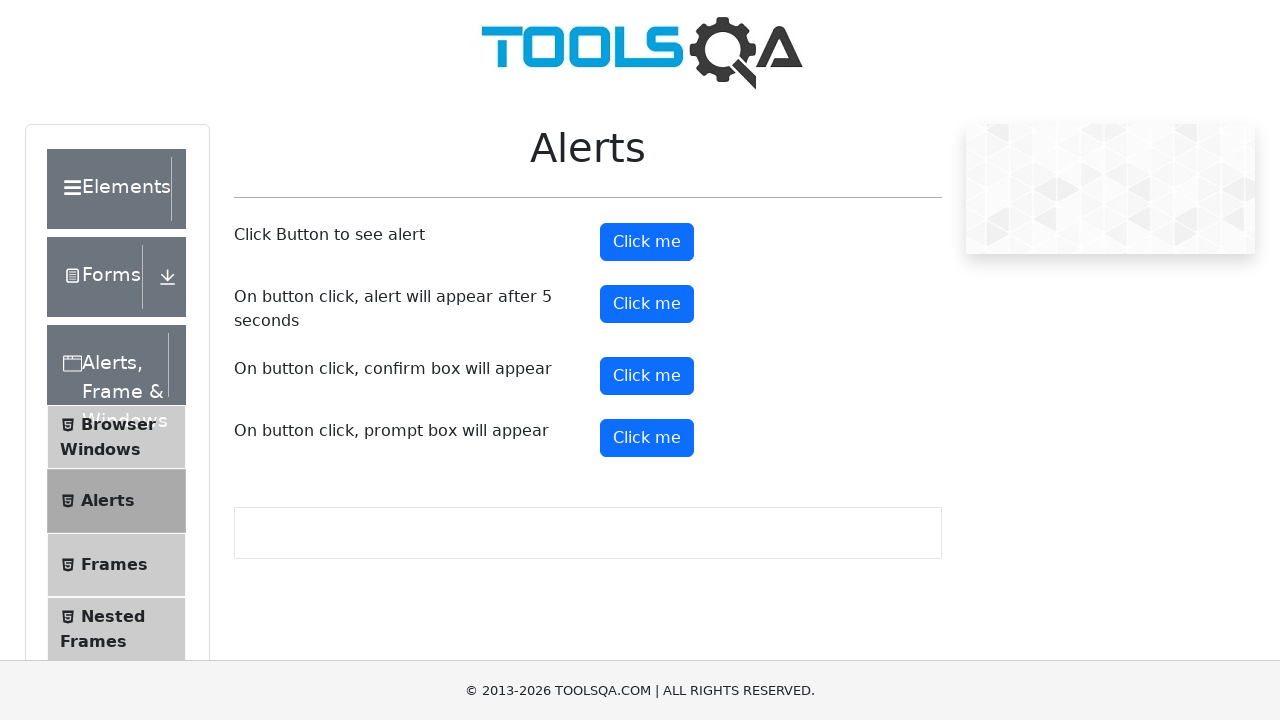

Set up dialog handler to accept prompt with text 'John'
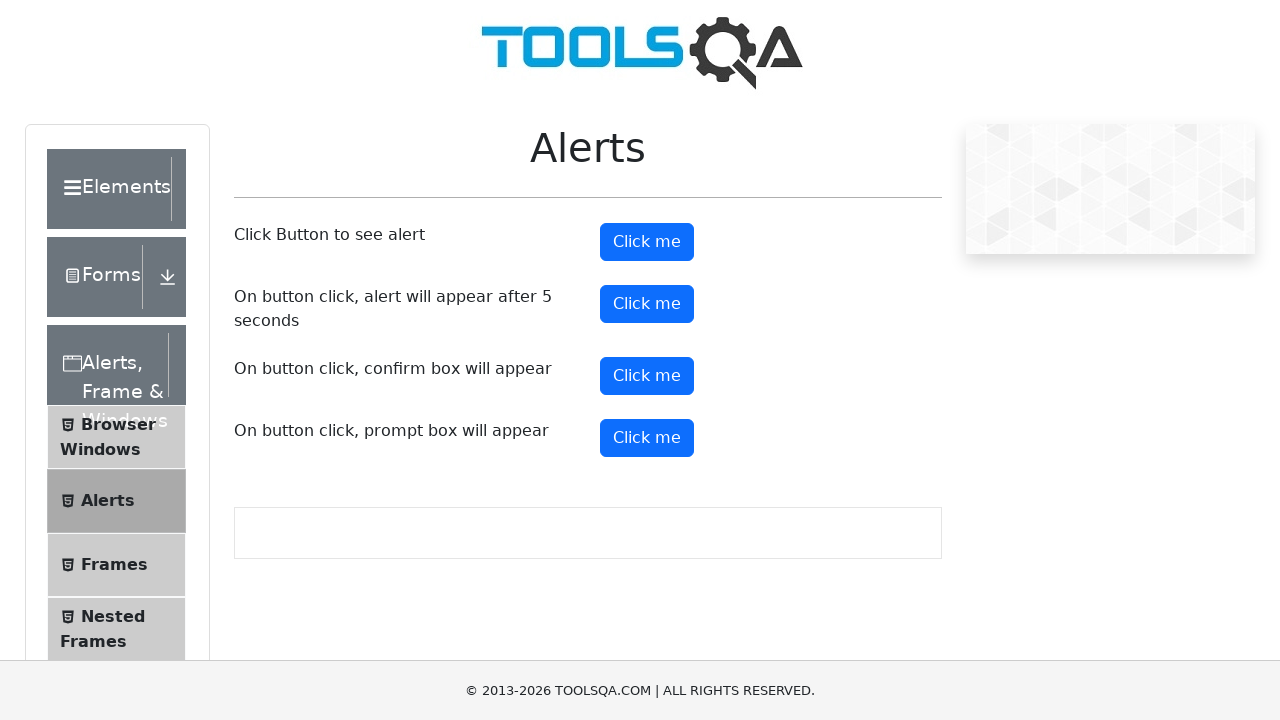

Clicked prompt button to trigger dialog at (647, 438) on #promtButton
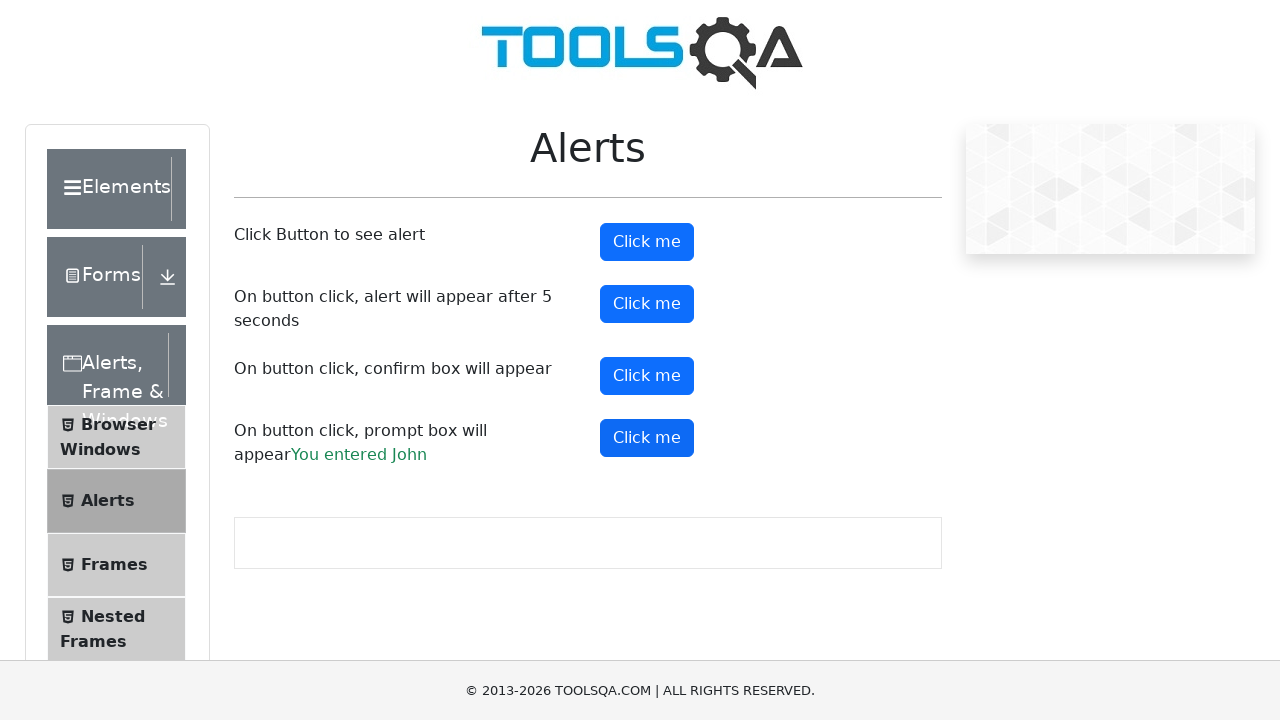

Prompt result element loaded and visible
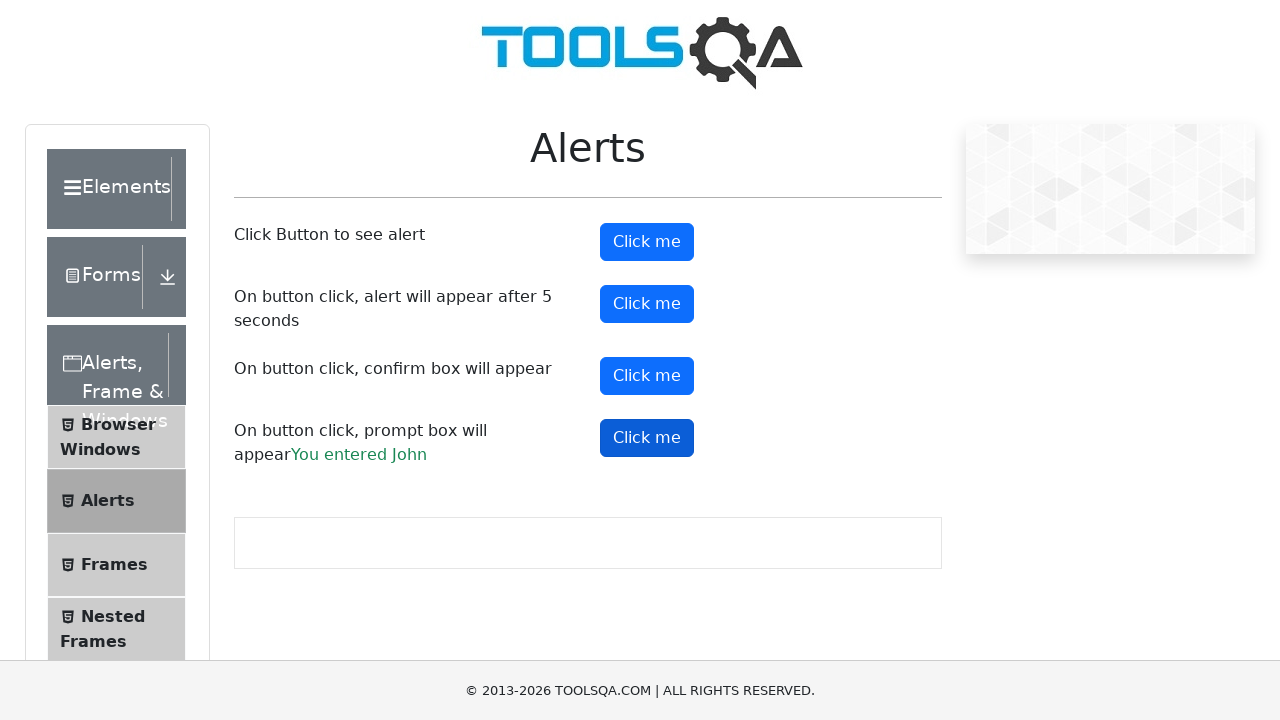

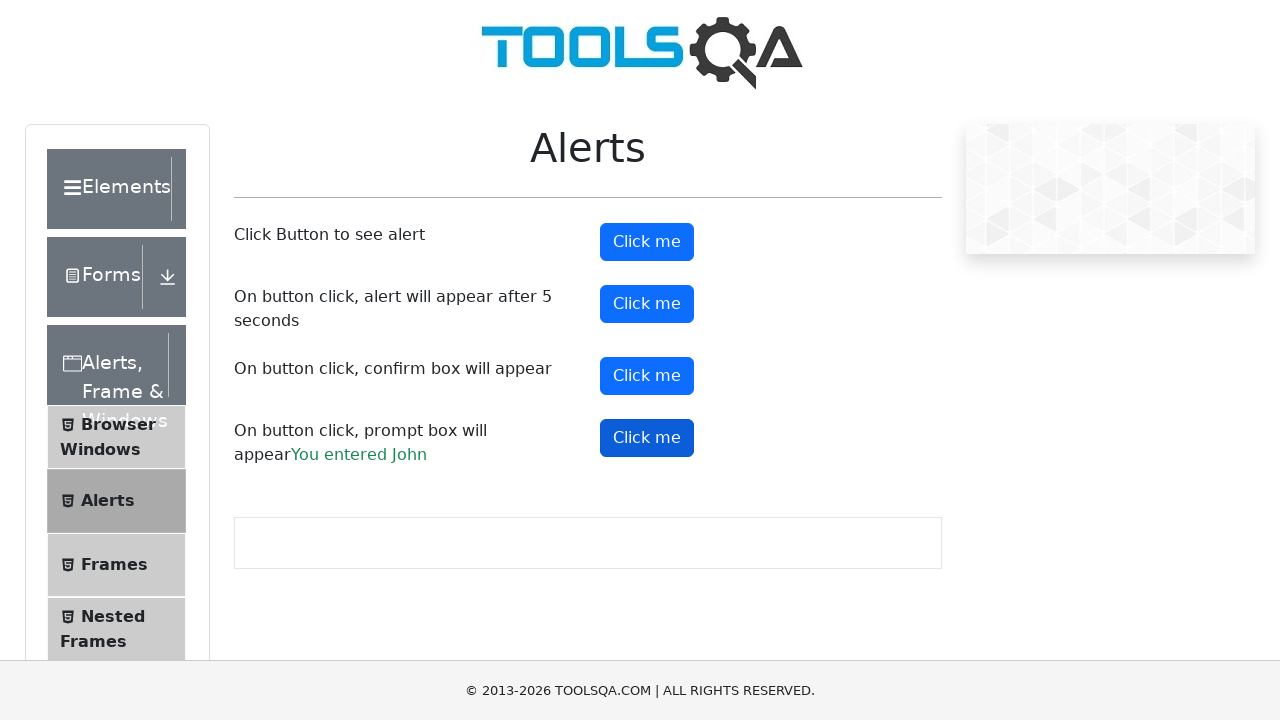